Tests select menu functionality by clicking on a dropdown menu to open it

Starting URL: https://demoqa.com/select-menu

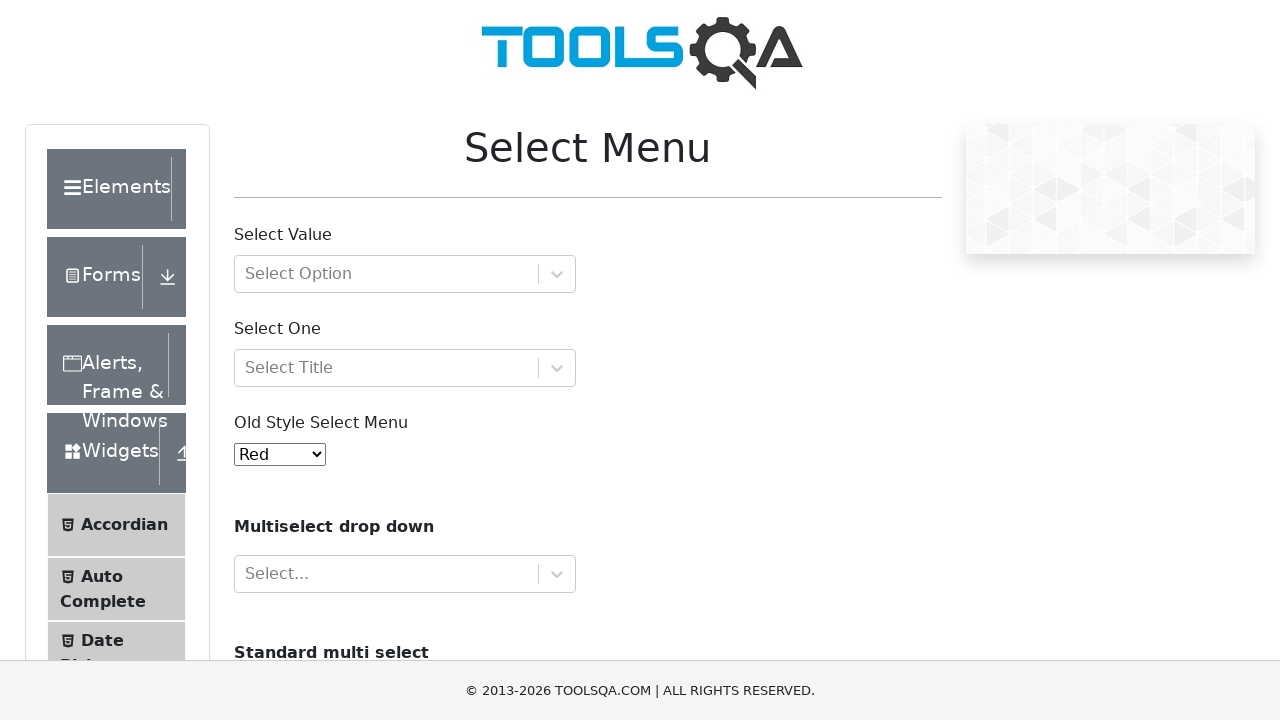

Clicked on dropdown menu with option group to open it at (405, 274) on #withOptGroup
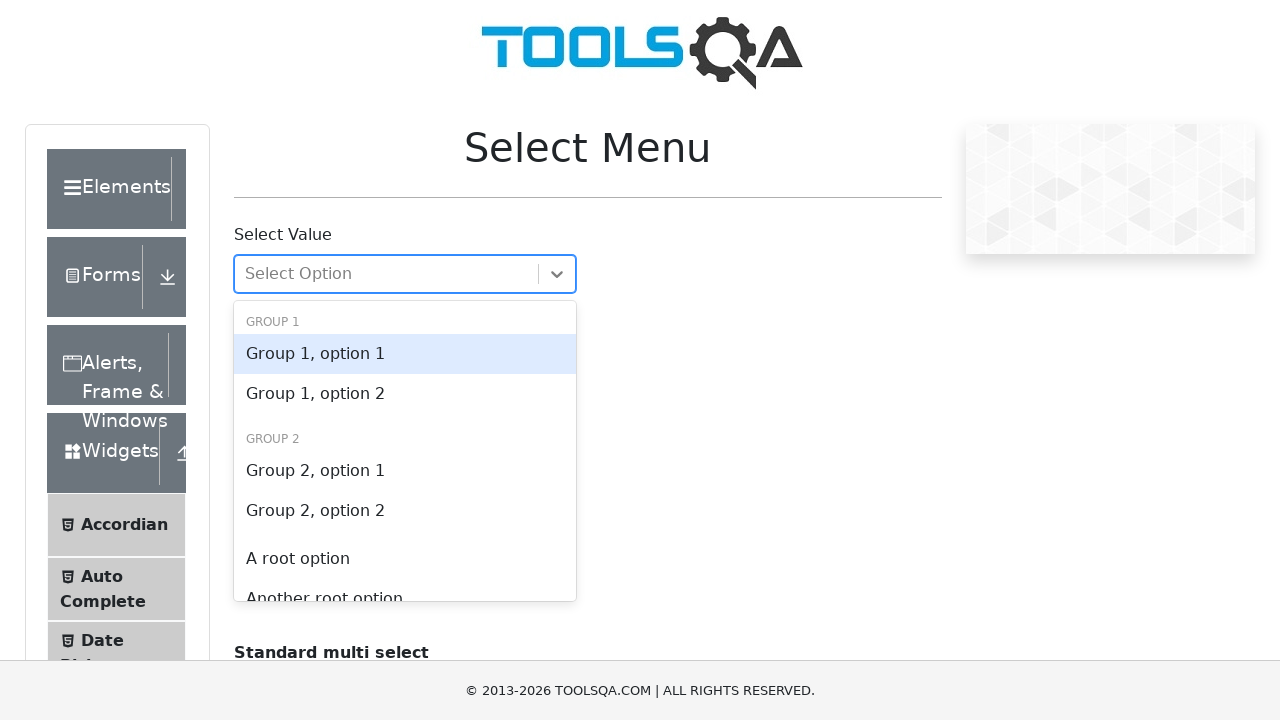

Dropdown menu appeared
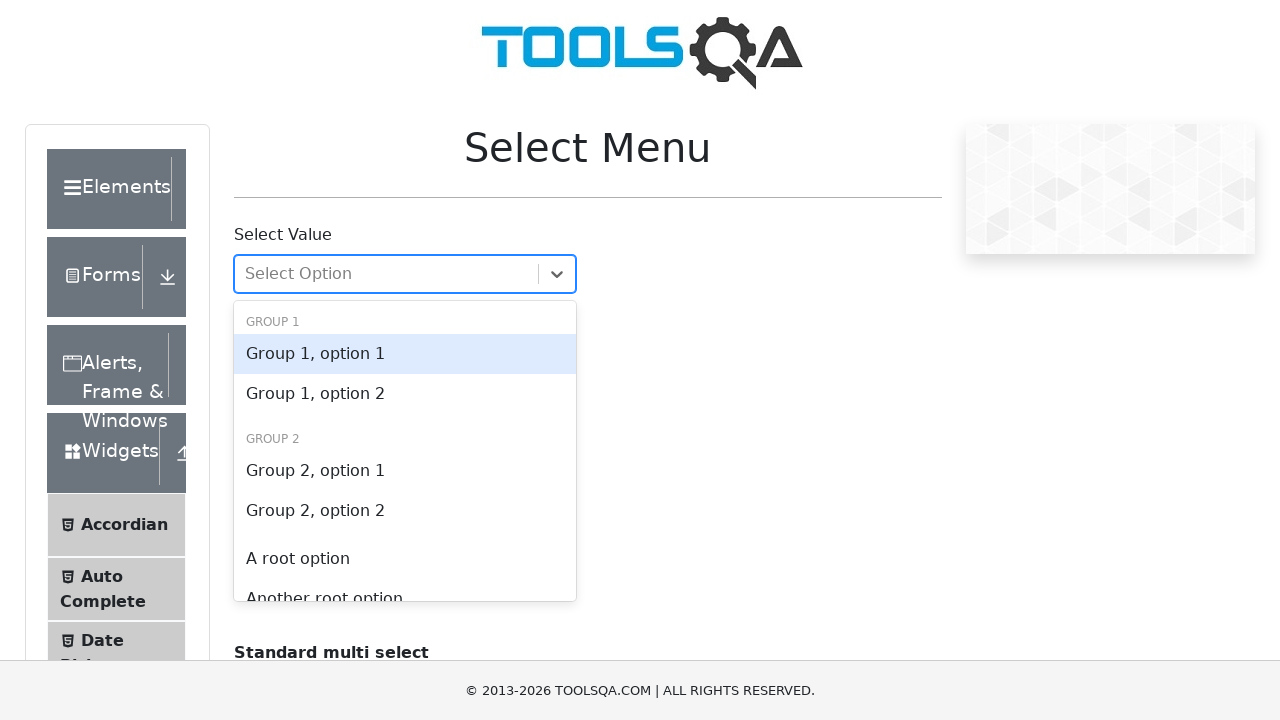

Selected second option from dropdown menu at (405, 394) on div[class*='option'] >> nth=1
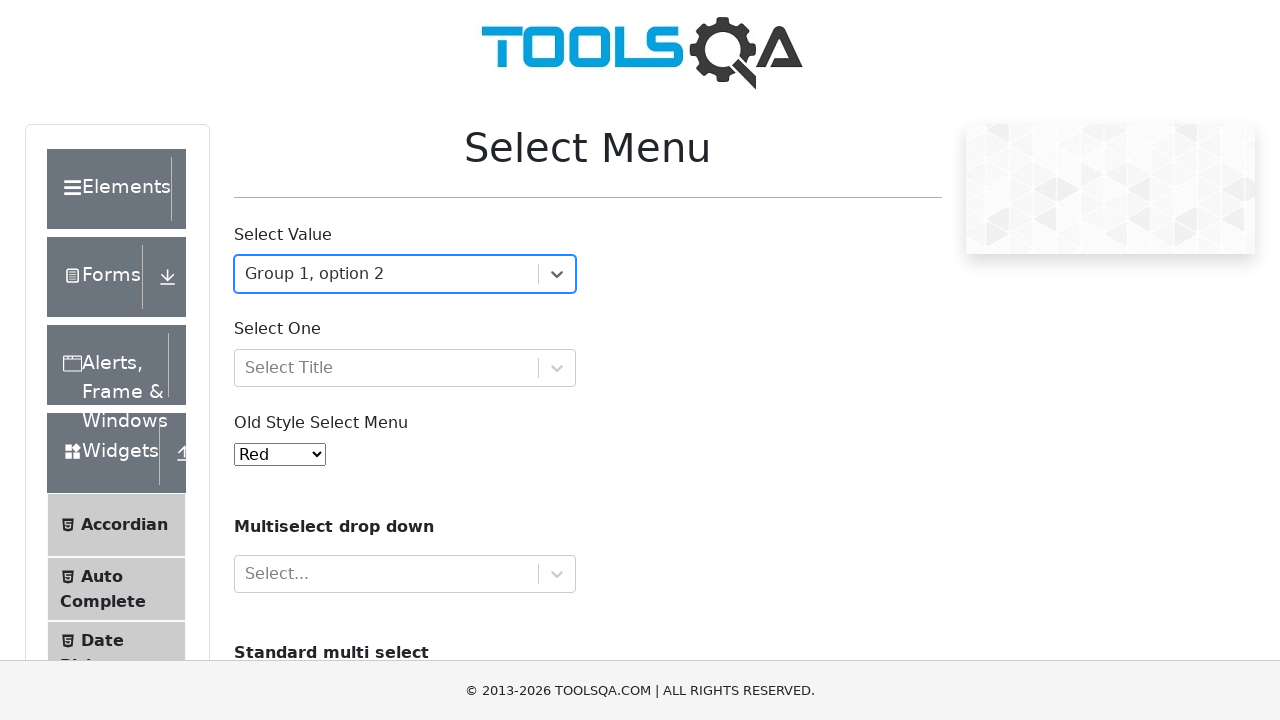

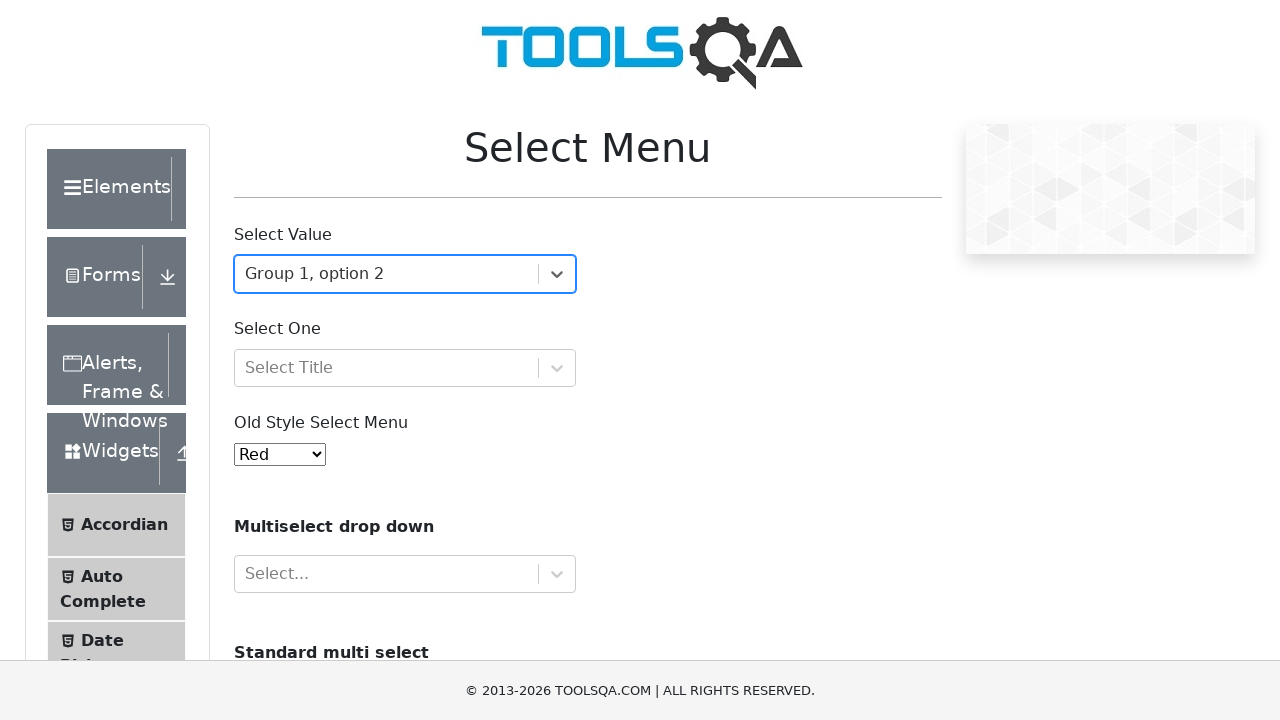